Tests that the floating menu remains visible while scrolling down the page incrementally

Starting URL: https://the-internet.herokuapp.com/floating_menu

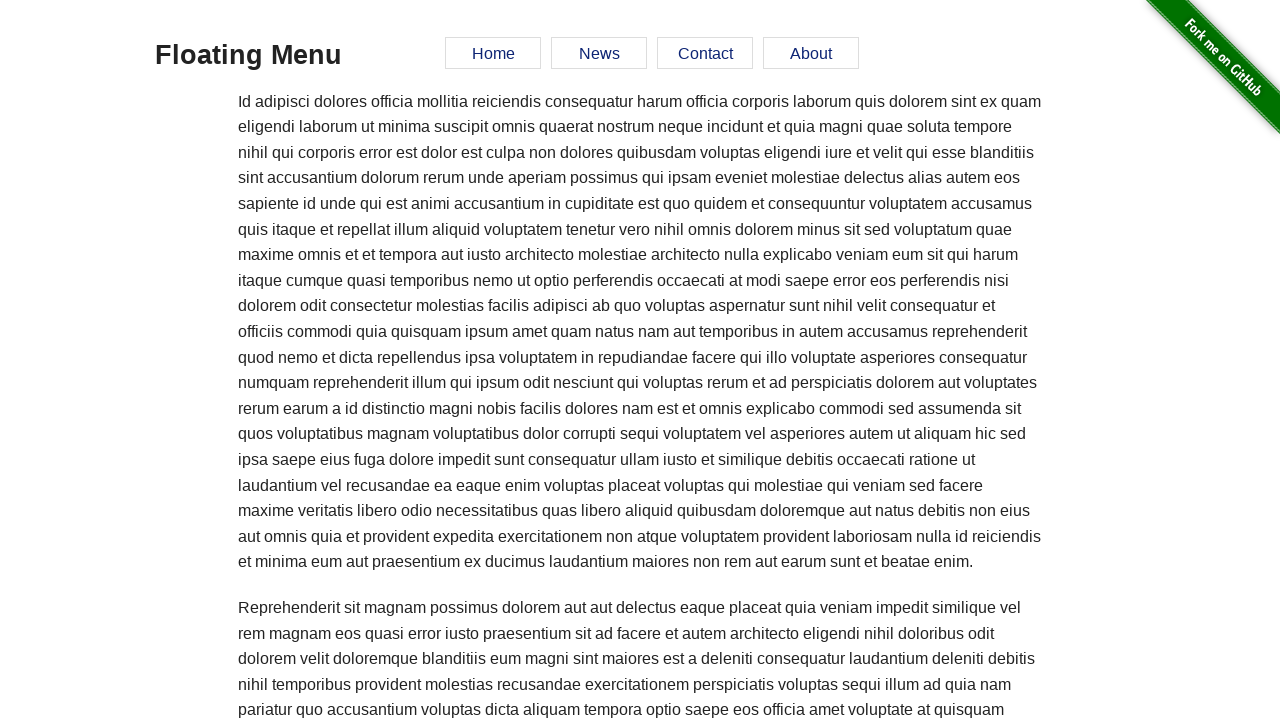

Waited for floating menu to be present on page
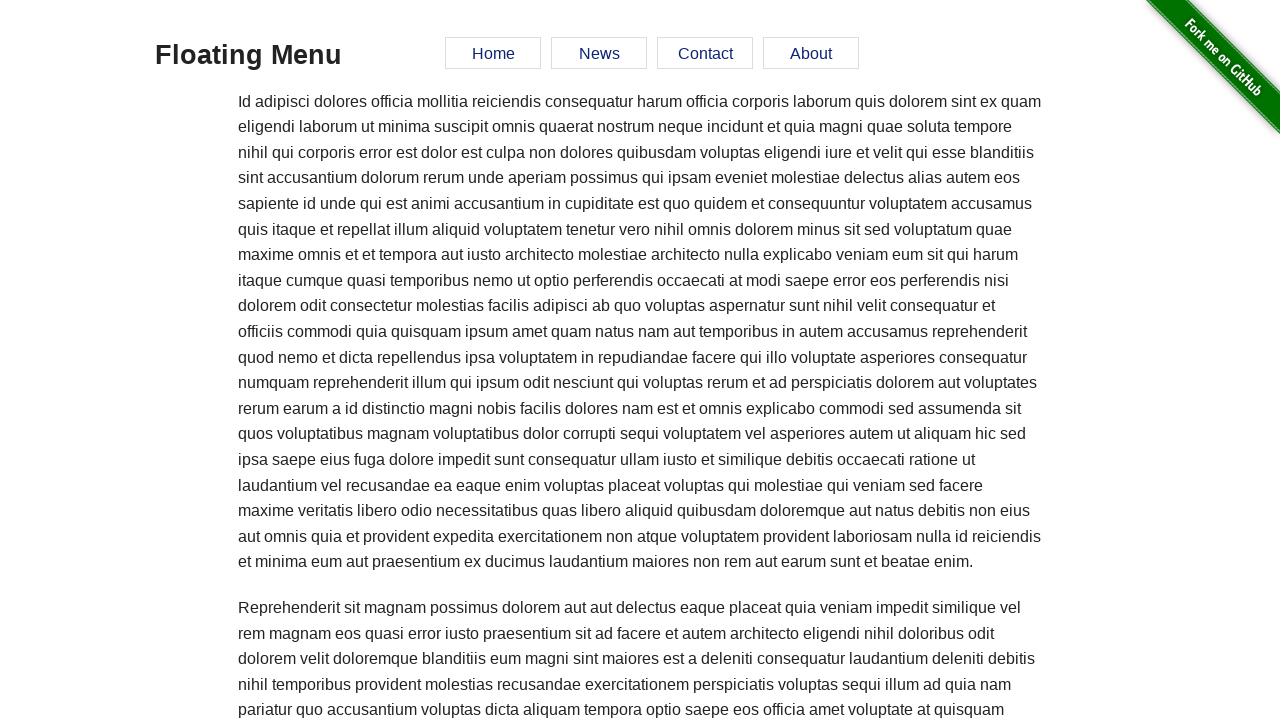

Scrolled down page by 250px (iteration 1/5)
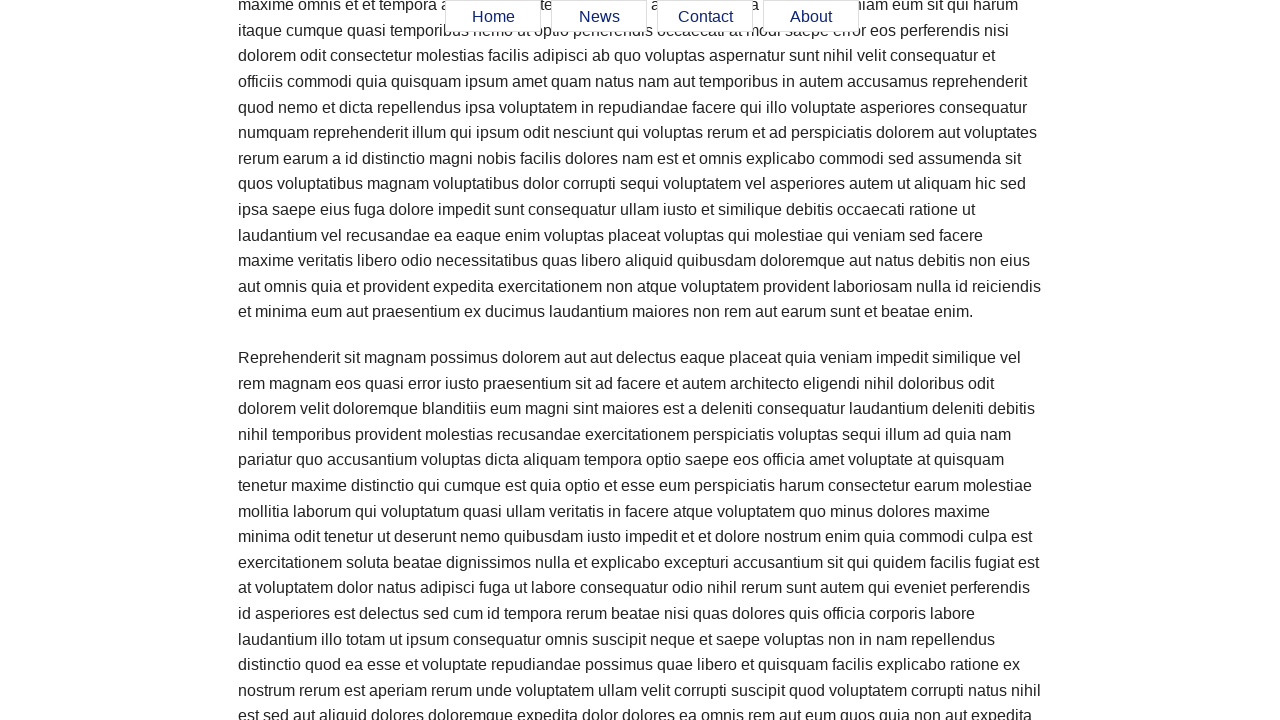

Verified floating menu remains visible after scrolling (iteration 1/5)
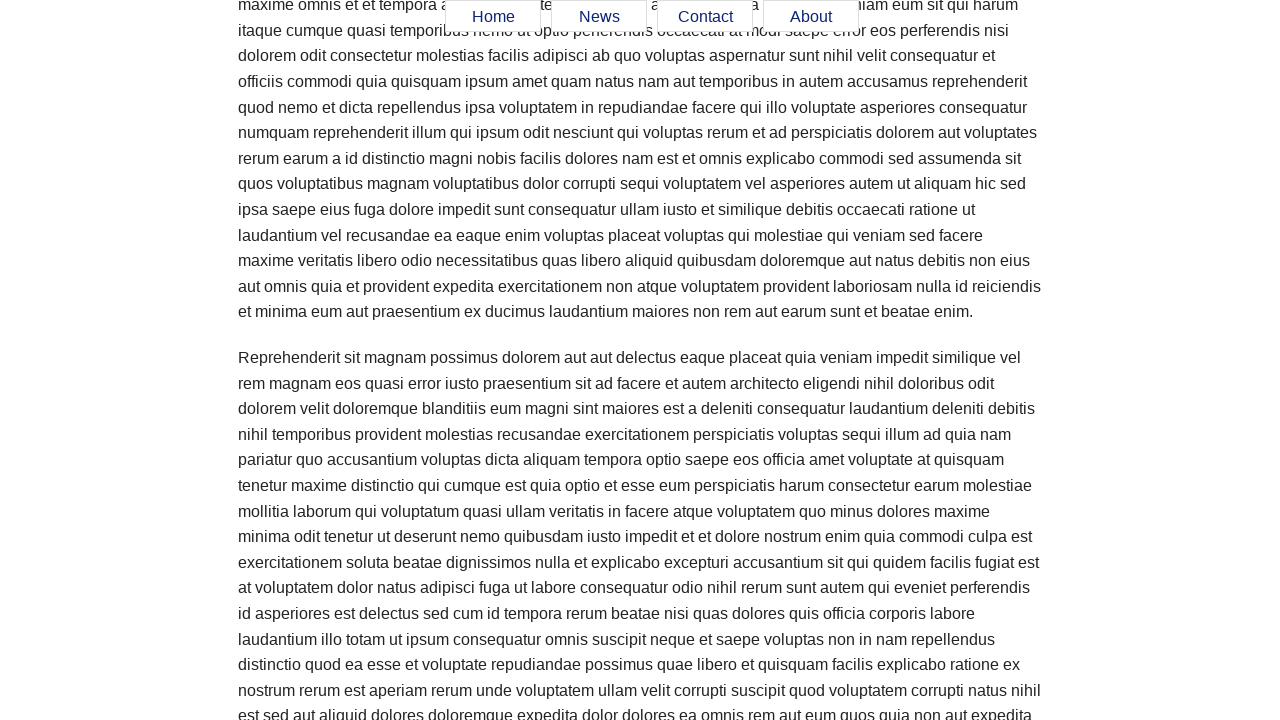

Scrolled down page by 250px (iteration 2/5)
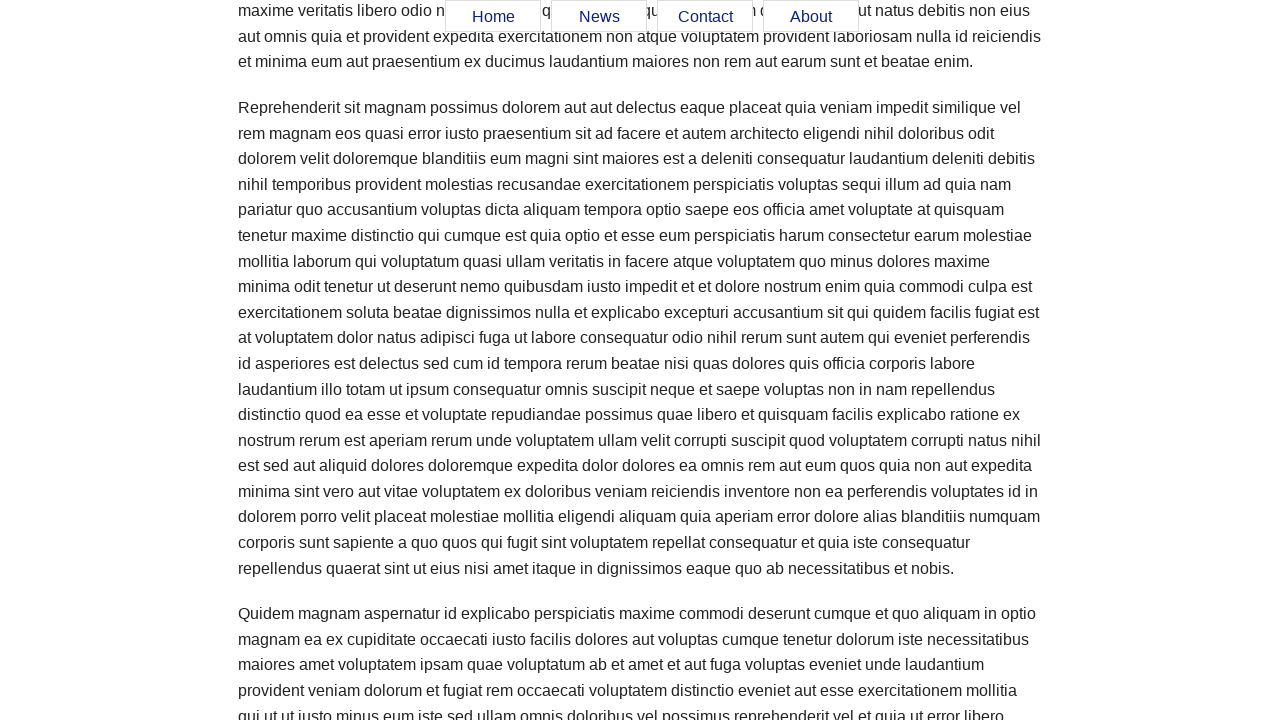

Verified floating menu remains visible after scrolling (iteration 2/5)
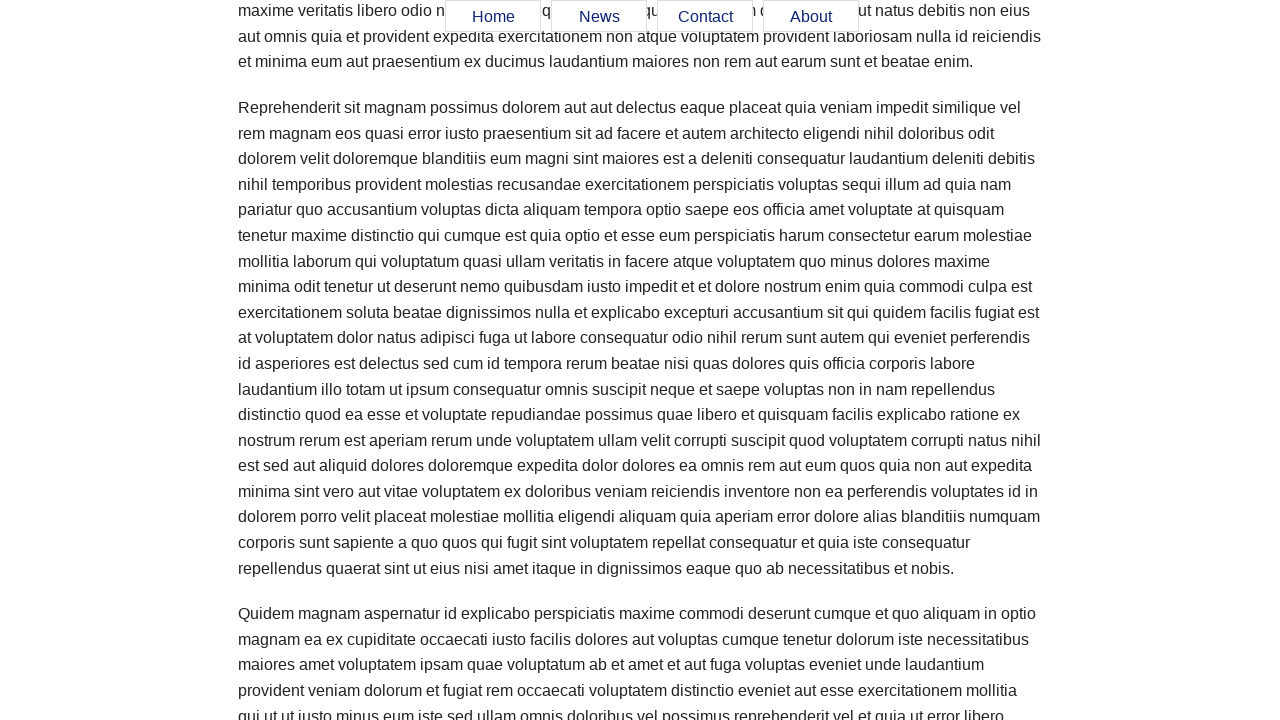

Scrolled down page by 250px (iteration 3/5)
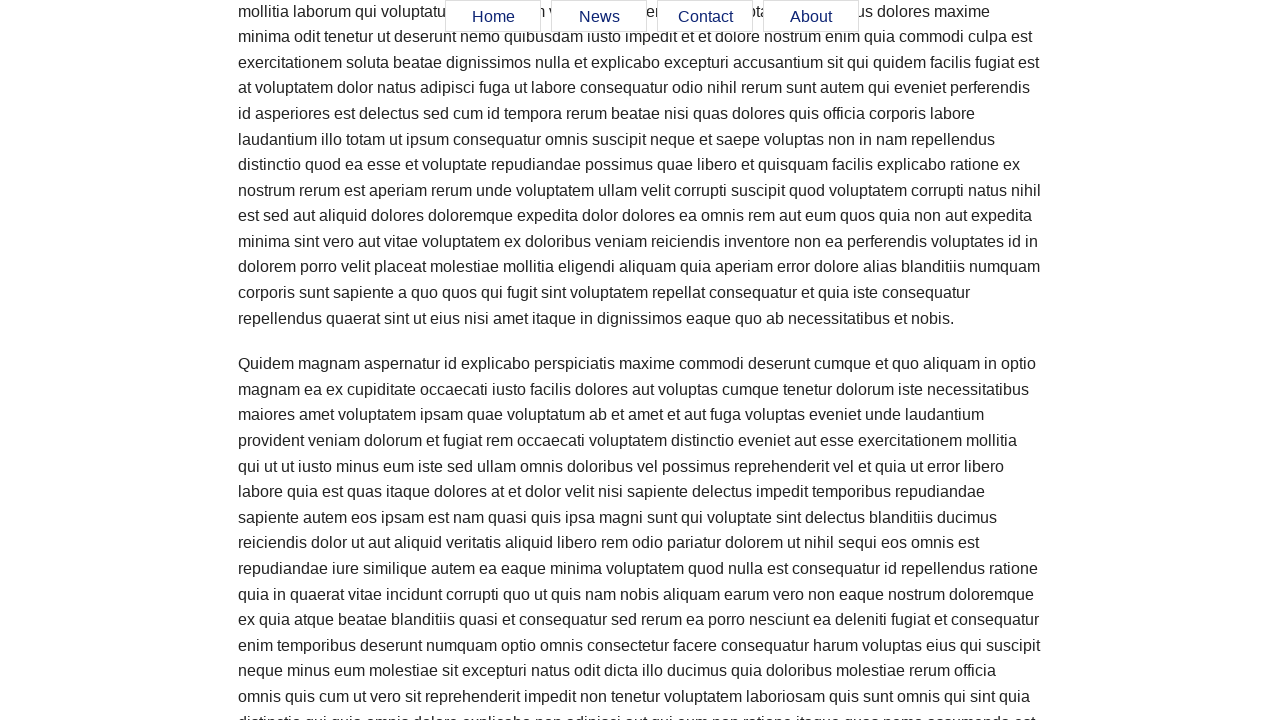

Verified floating menu remains visible after scrolling (iteration 3/5)
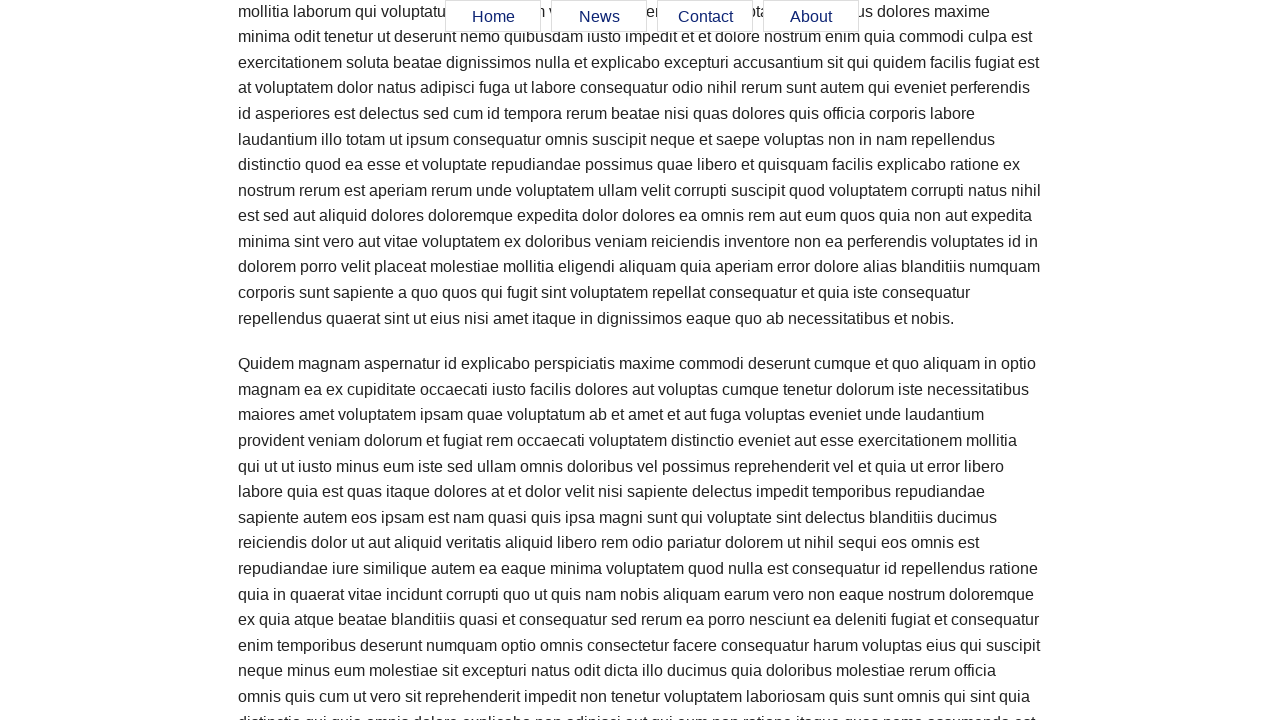

Scrolled down page by 250px (iteration 4/5)
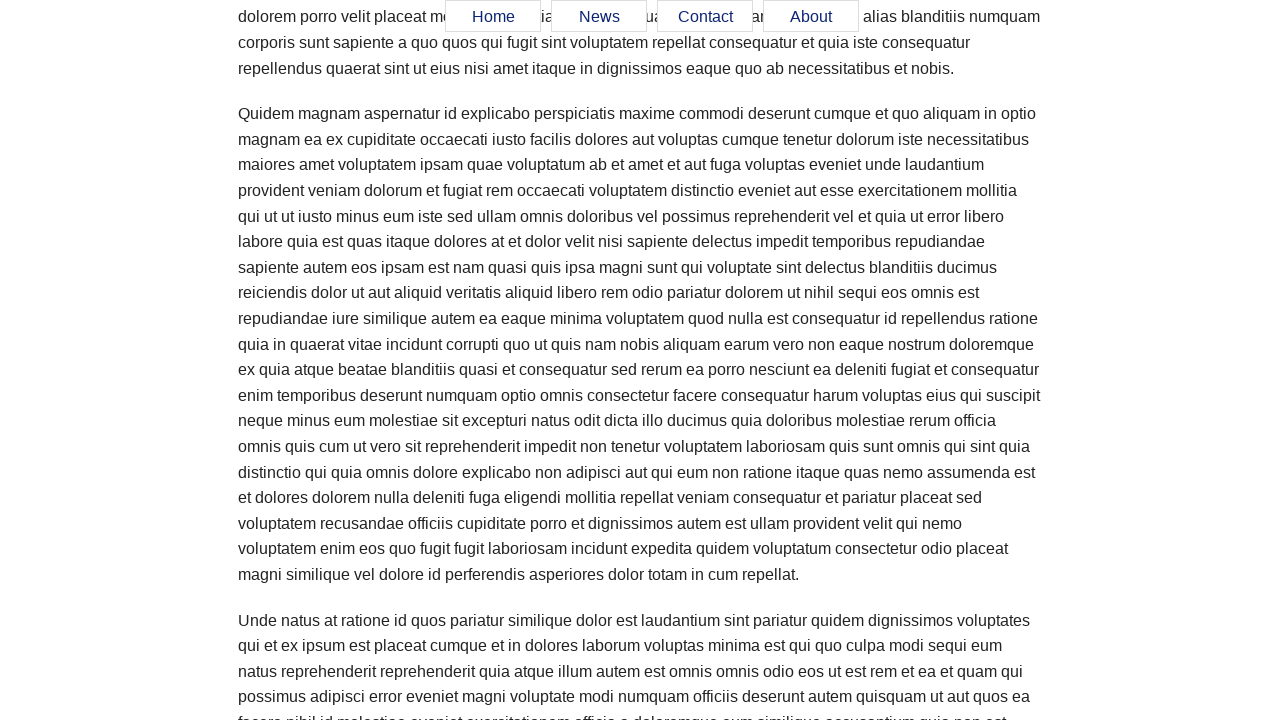

Verified floating menu remains visible after scrolling (iteration 4/5)
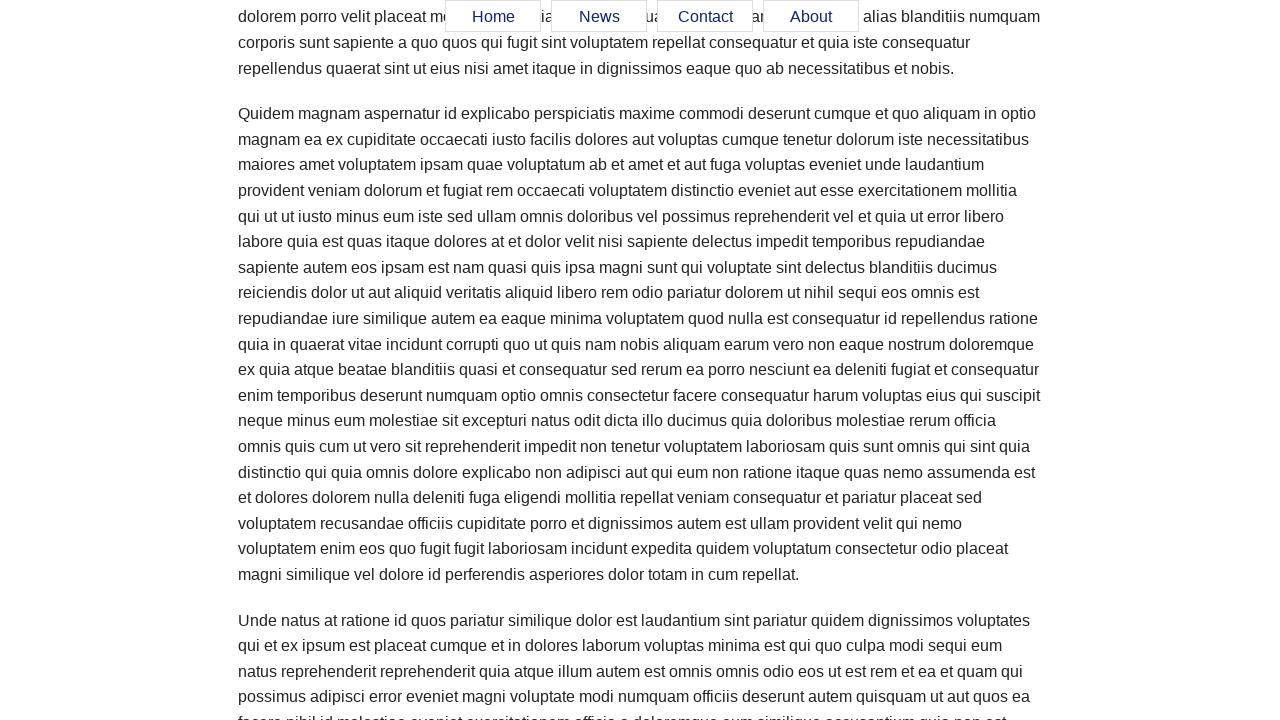

Scrolled down page by 250px (iteration 5/5)
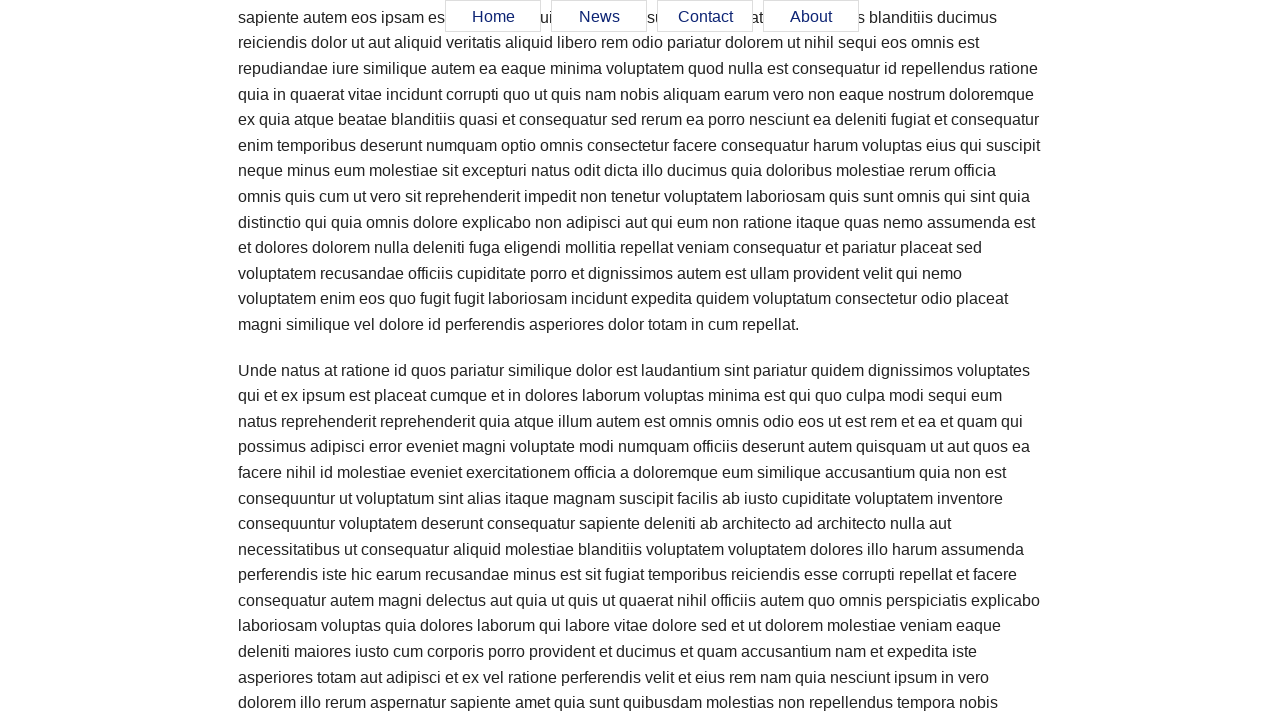

Verified floating menu remains visible after scrolling (iteration 5/5)
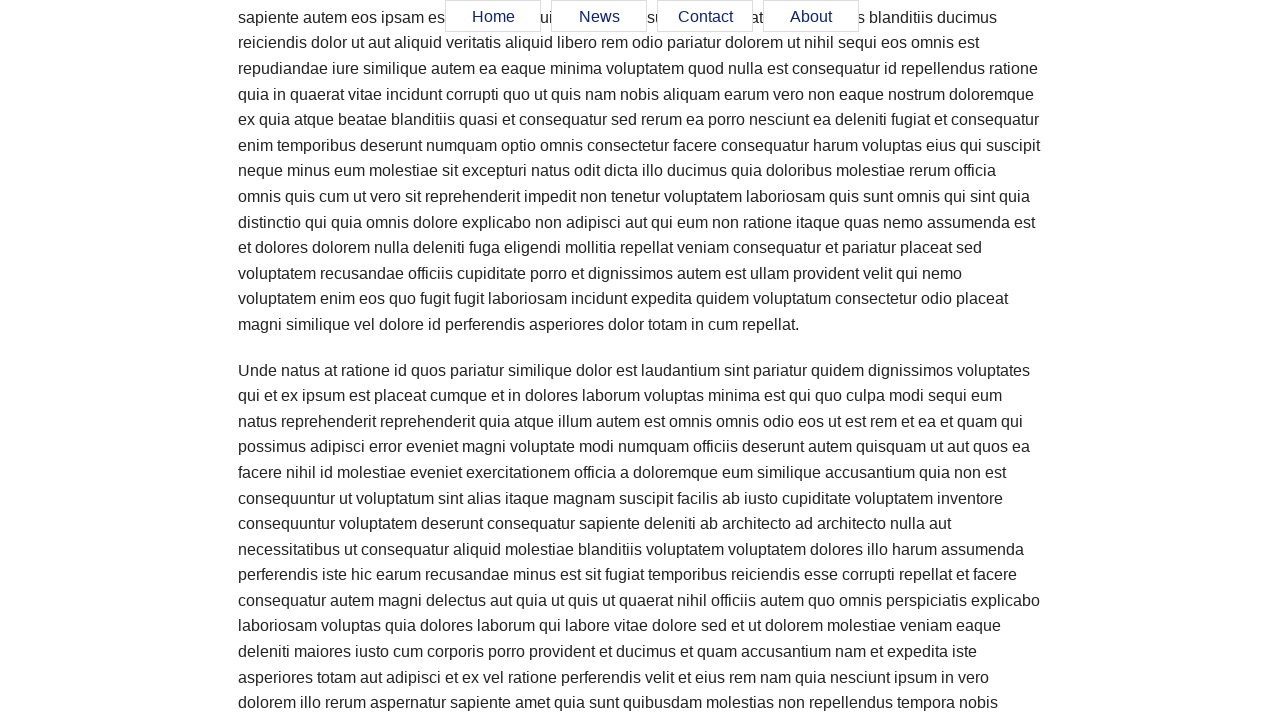

Scrolled back to top of page
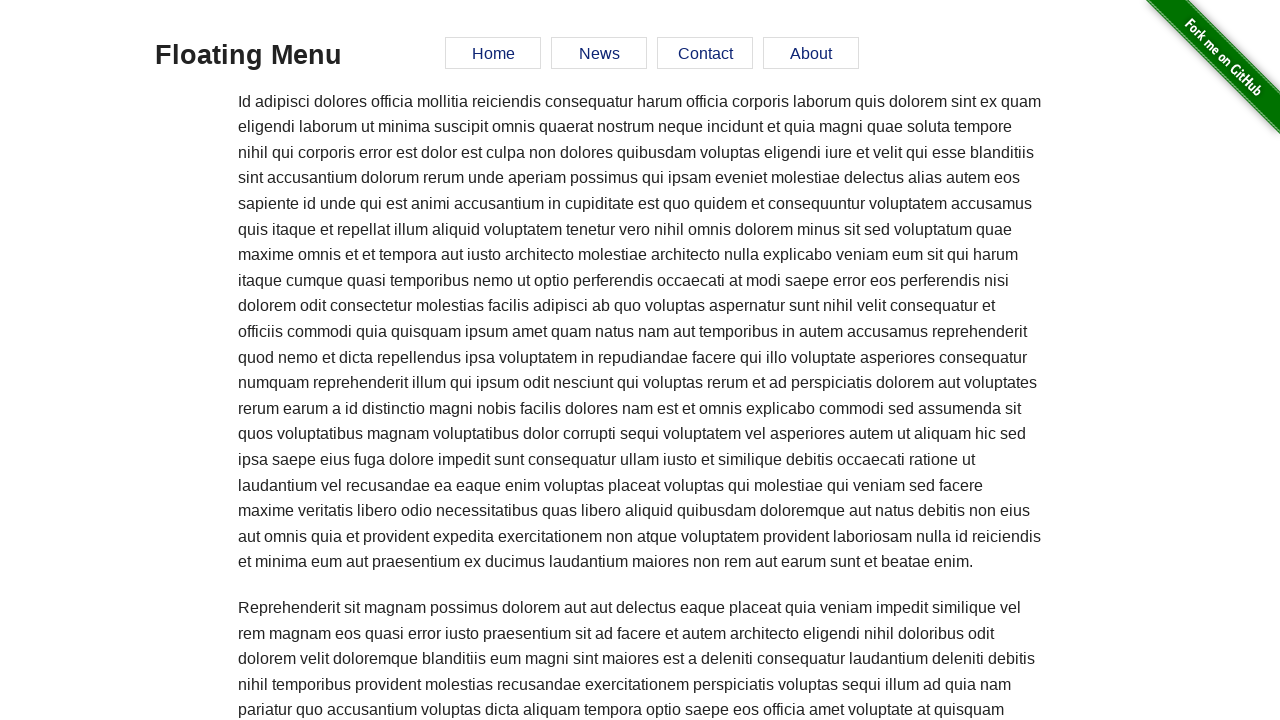

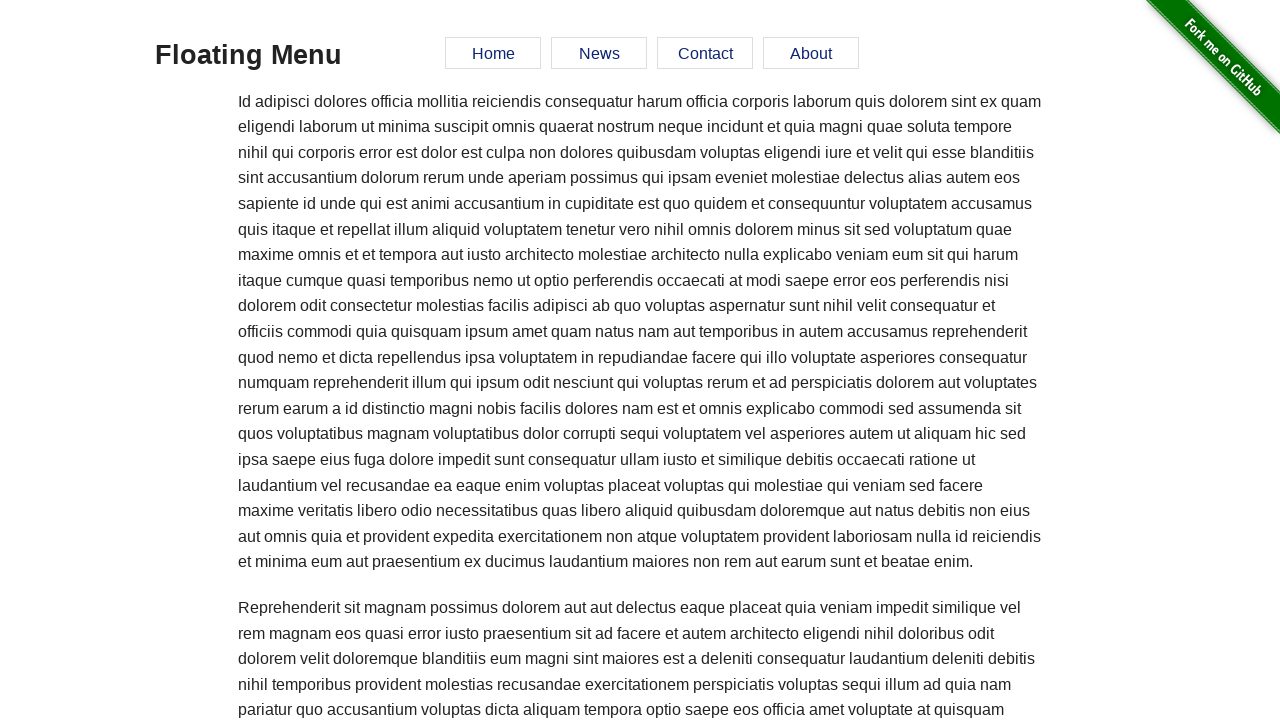